Tests adding multiple new todo items to the list by filling the input and pressing Enter

Starting URL: https://todolist.james.am/#/

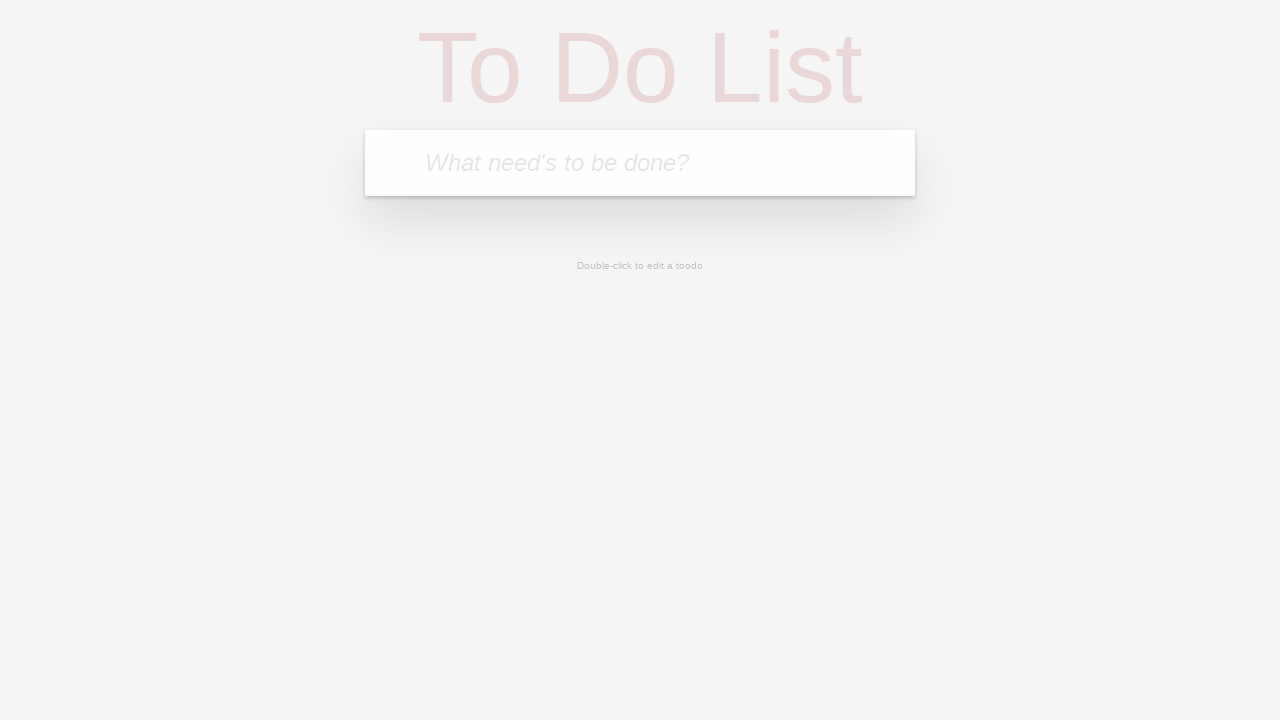

Filled input field with first todo item '1 uzduotis' on input.new-todo
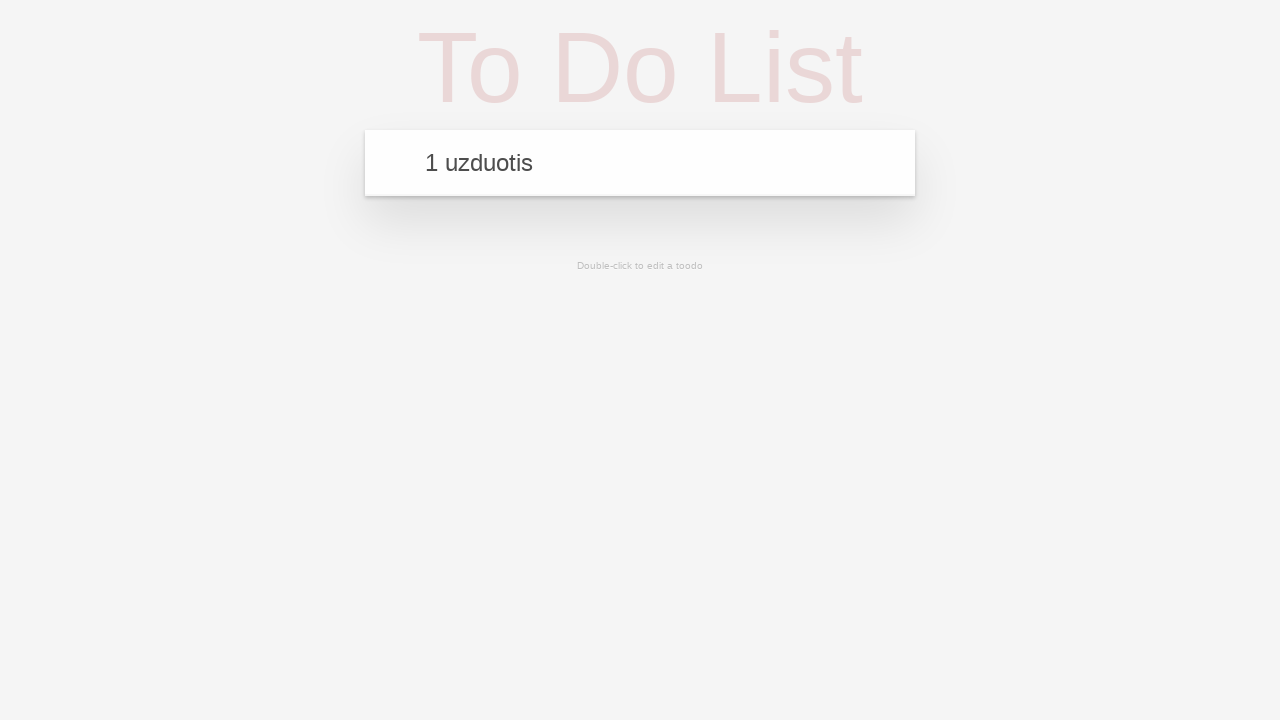

Pressed Enter to add first todo item
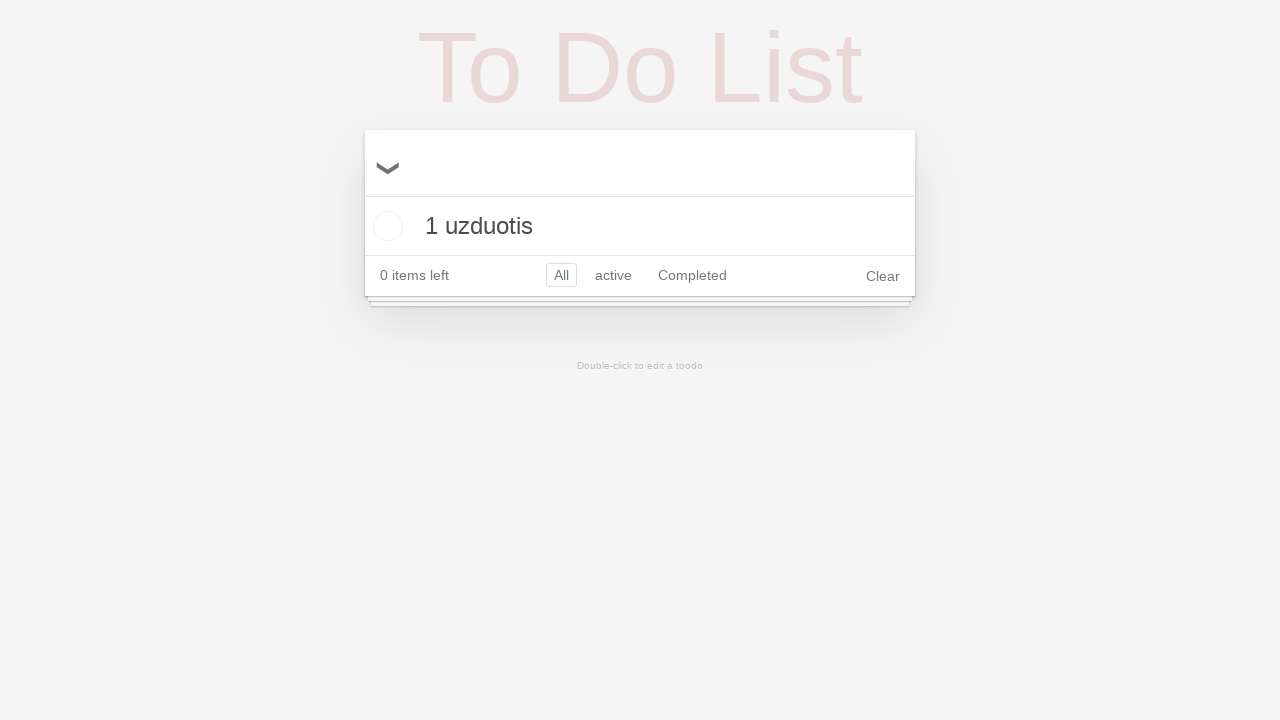

Filled input field with second todo item '1 uzduotis' on input.new-todo
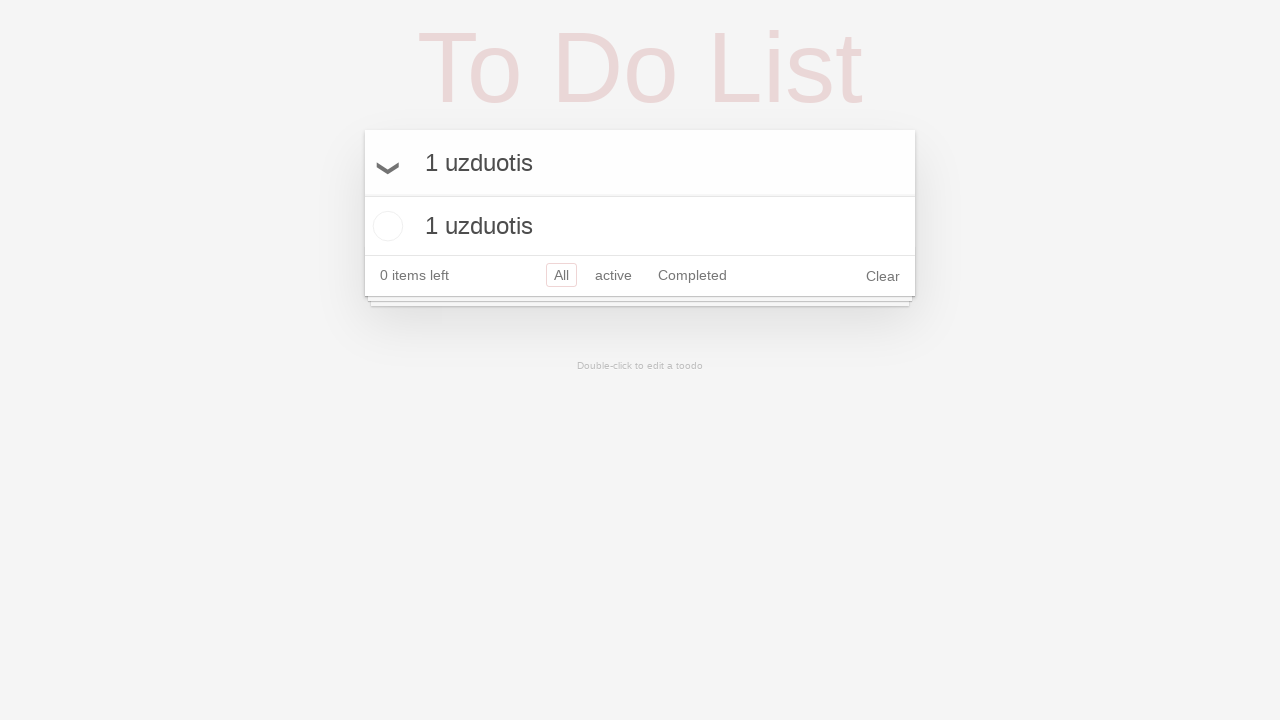

Pressed Enter to add second todo item
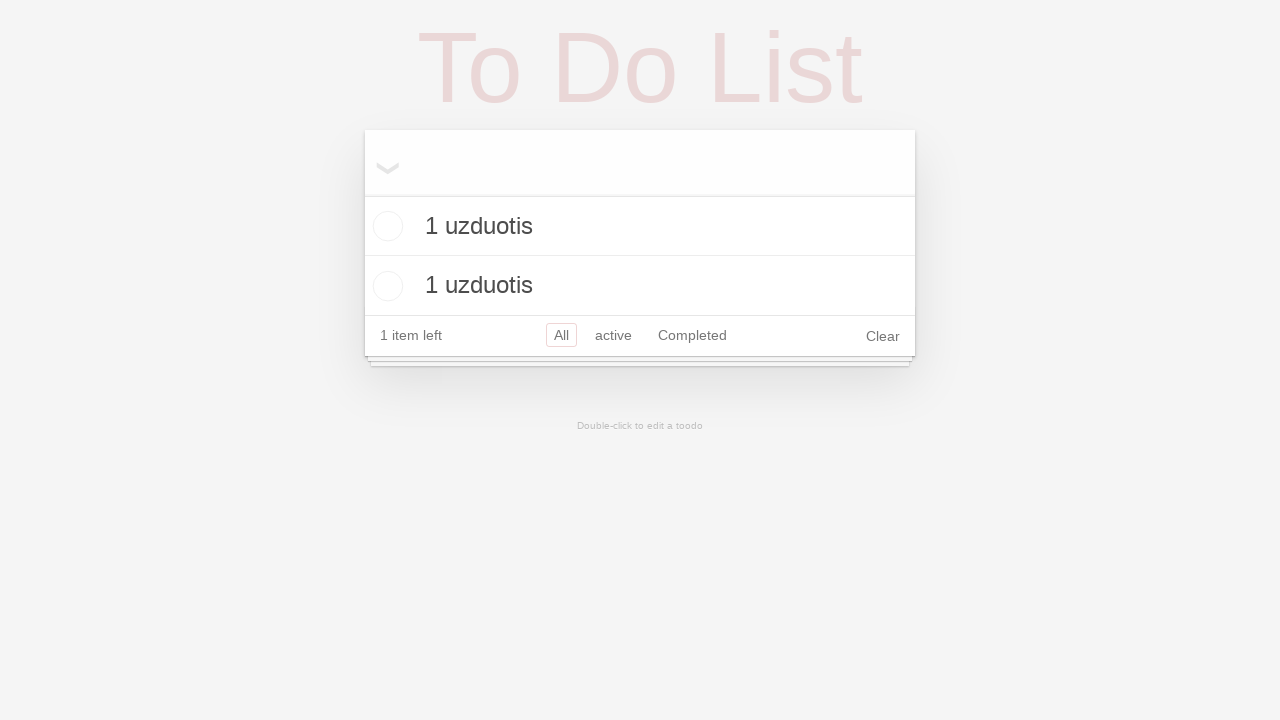

Filled input field with third todo item '1 uzduotis' on input.new-todo
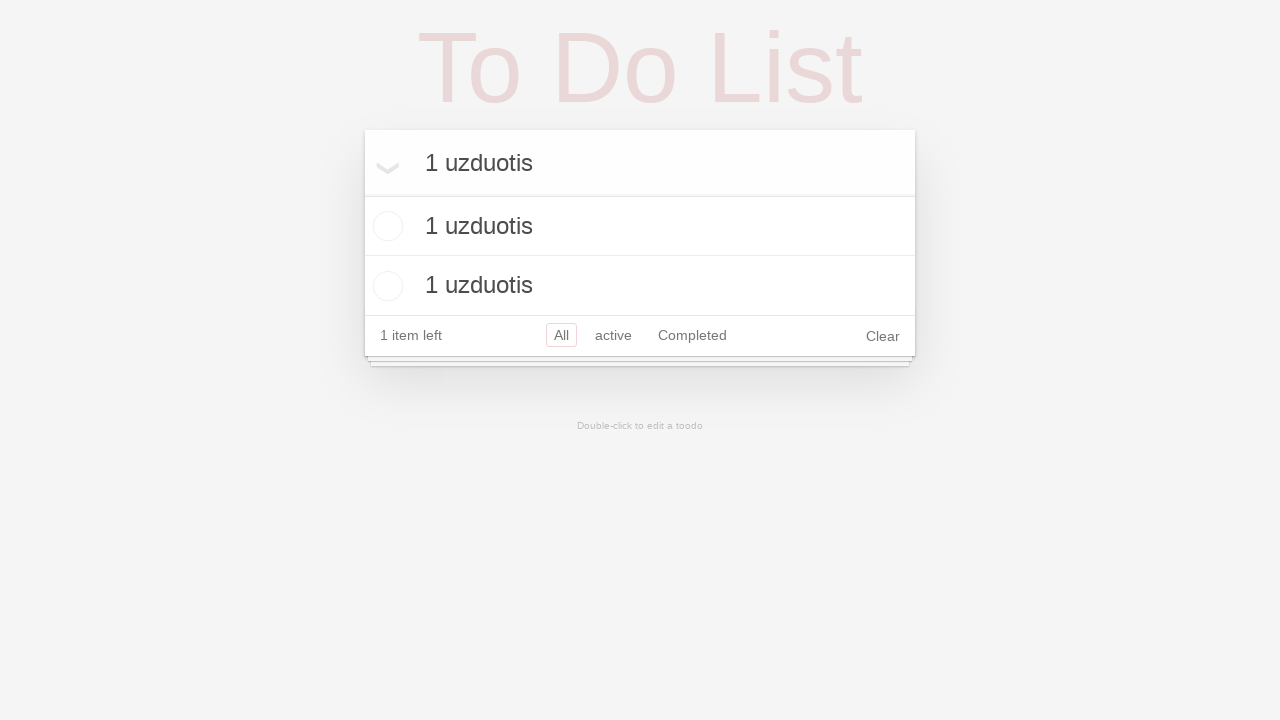

Pressed Enter to add third todo item
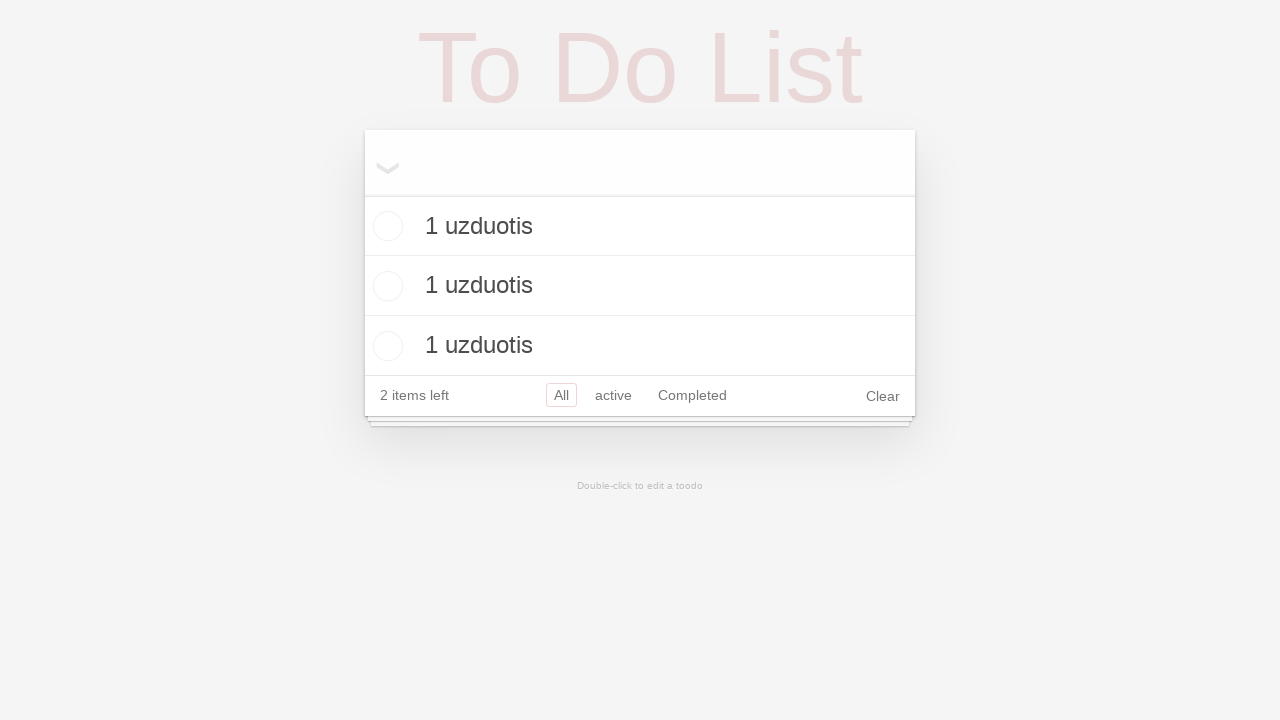

Verified that the second todo item '1 uzduotis' is visible
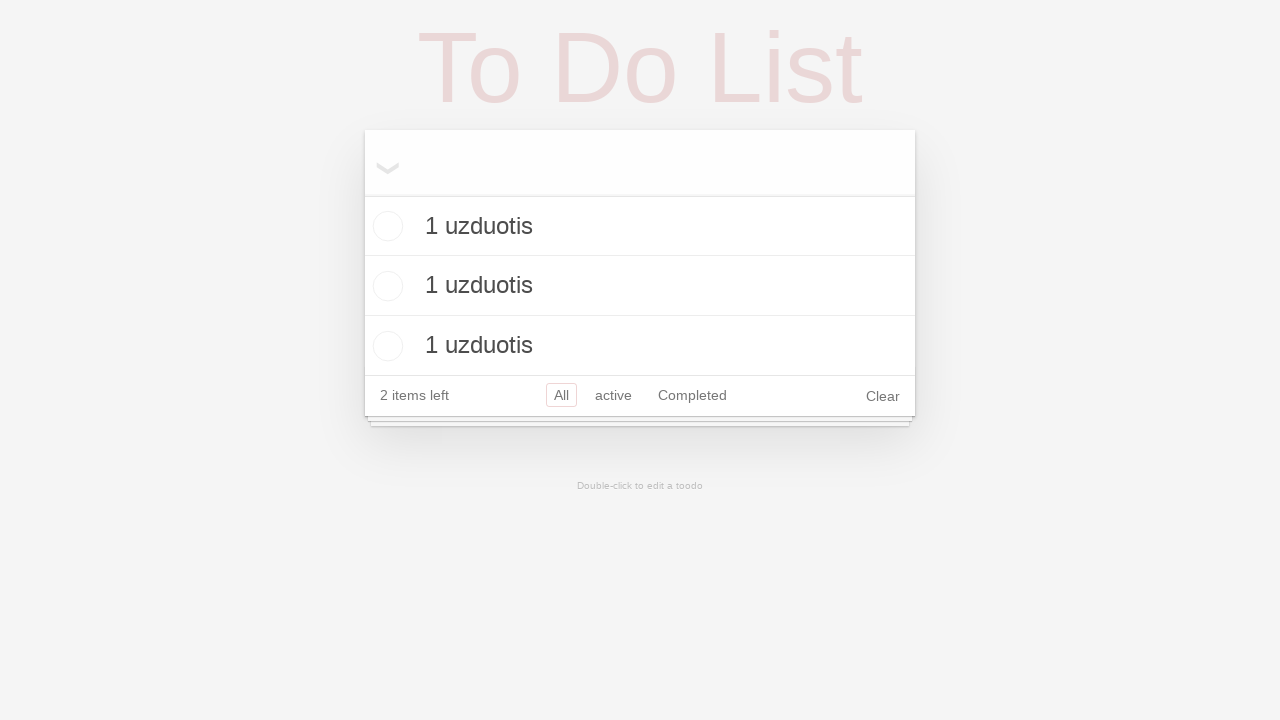

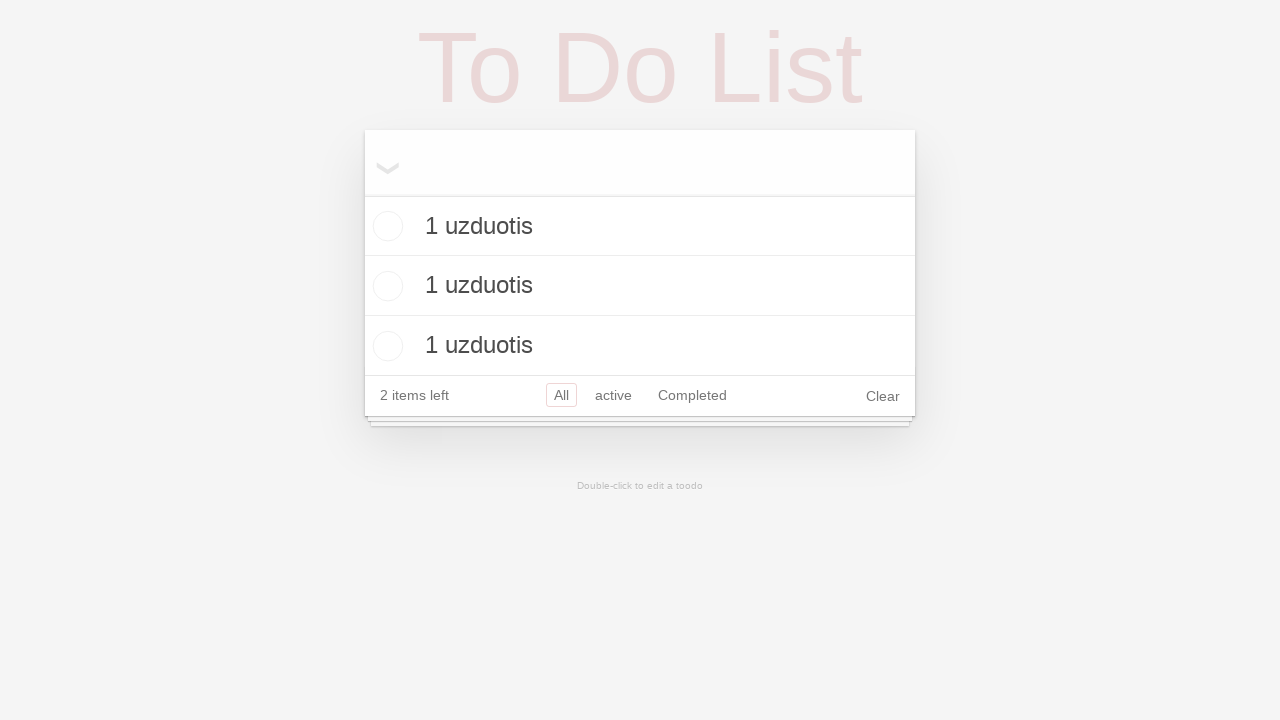